Navigates to the HCL company website and waits for the page to load.

Starting URL: https://www.hcl.com/

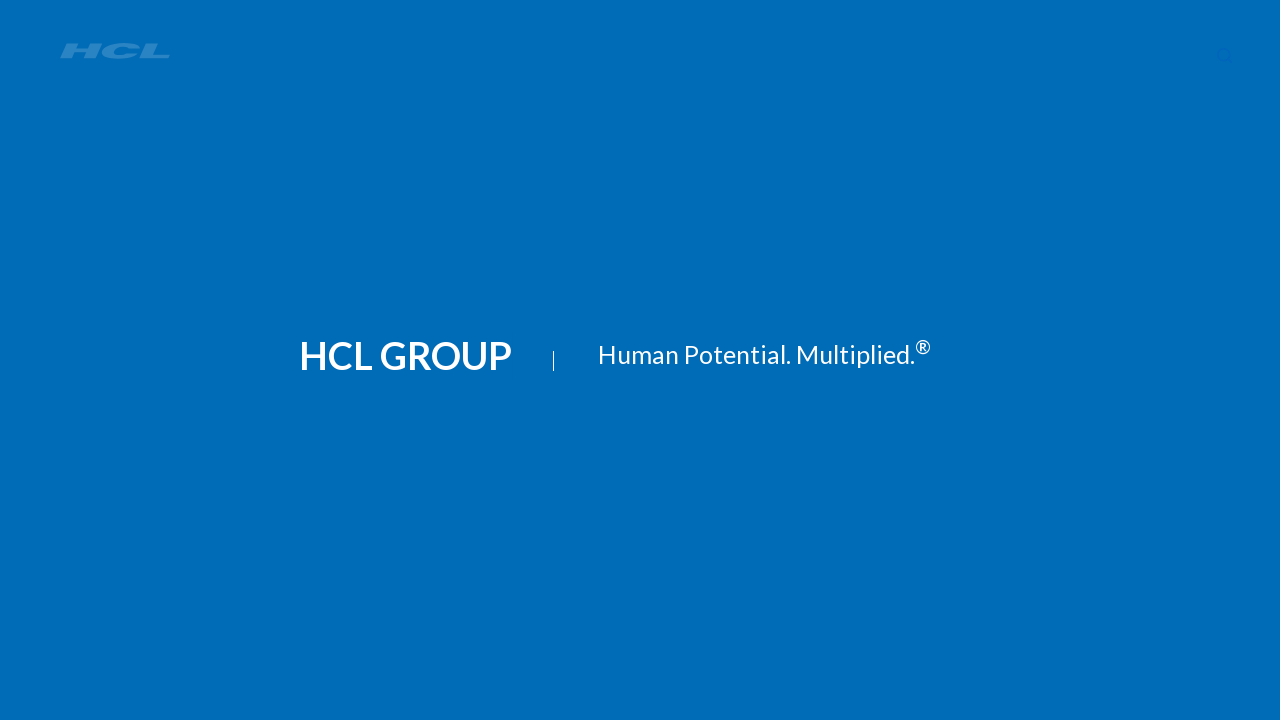

Waited for page to reach networkidle state
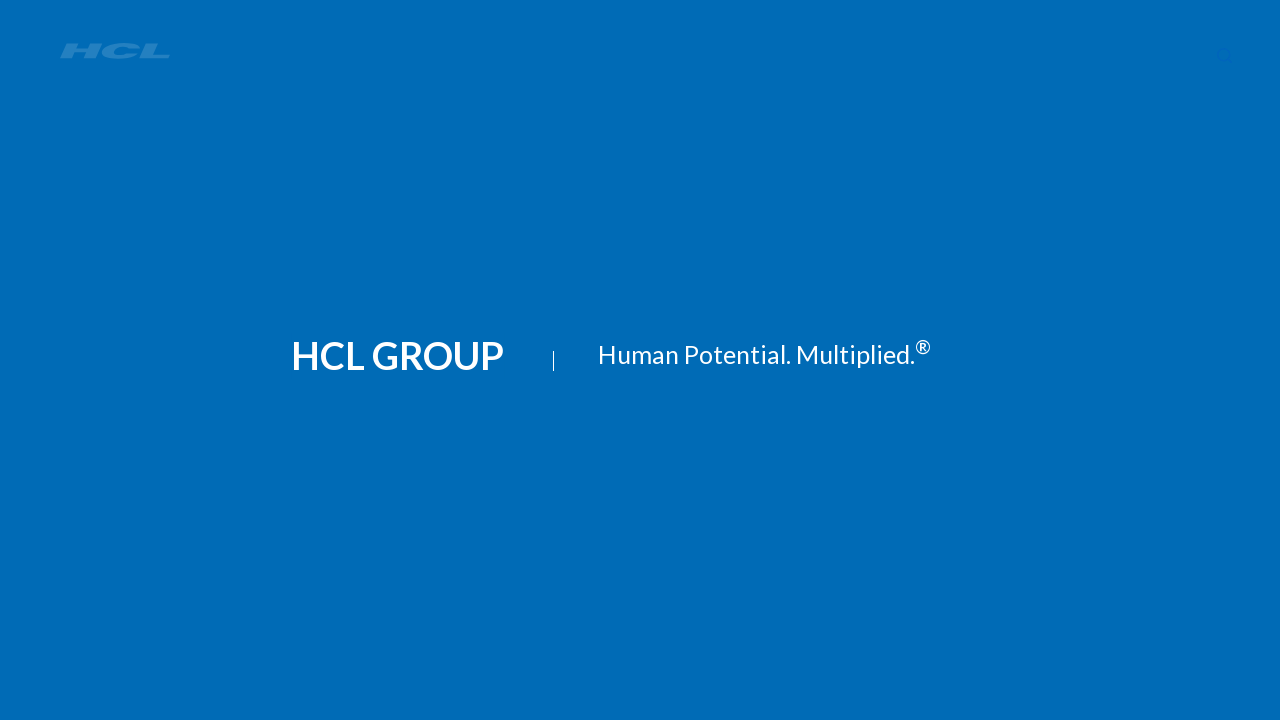

Verified body element is present on HCL company website
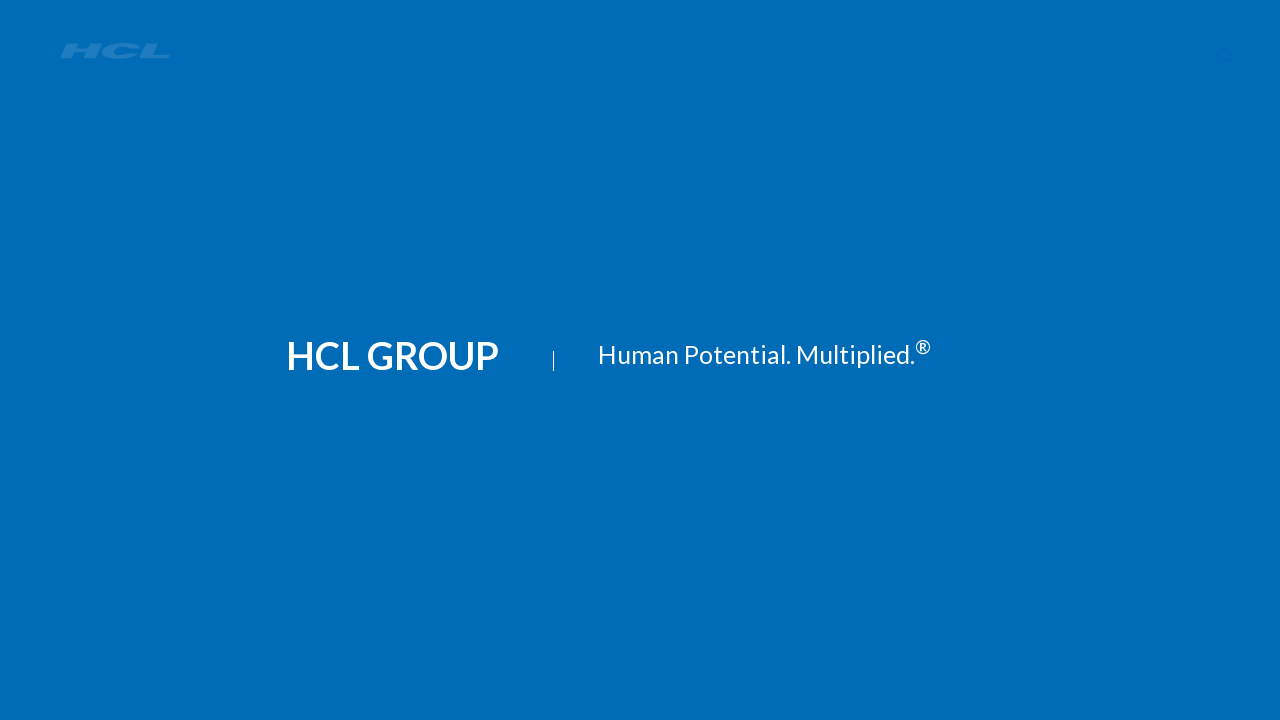

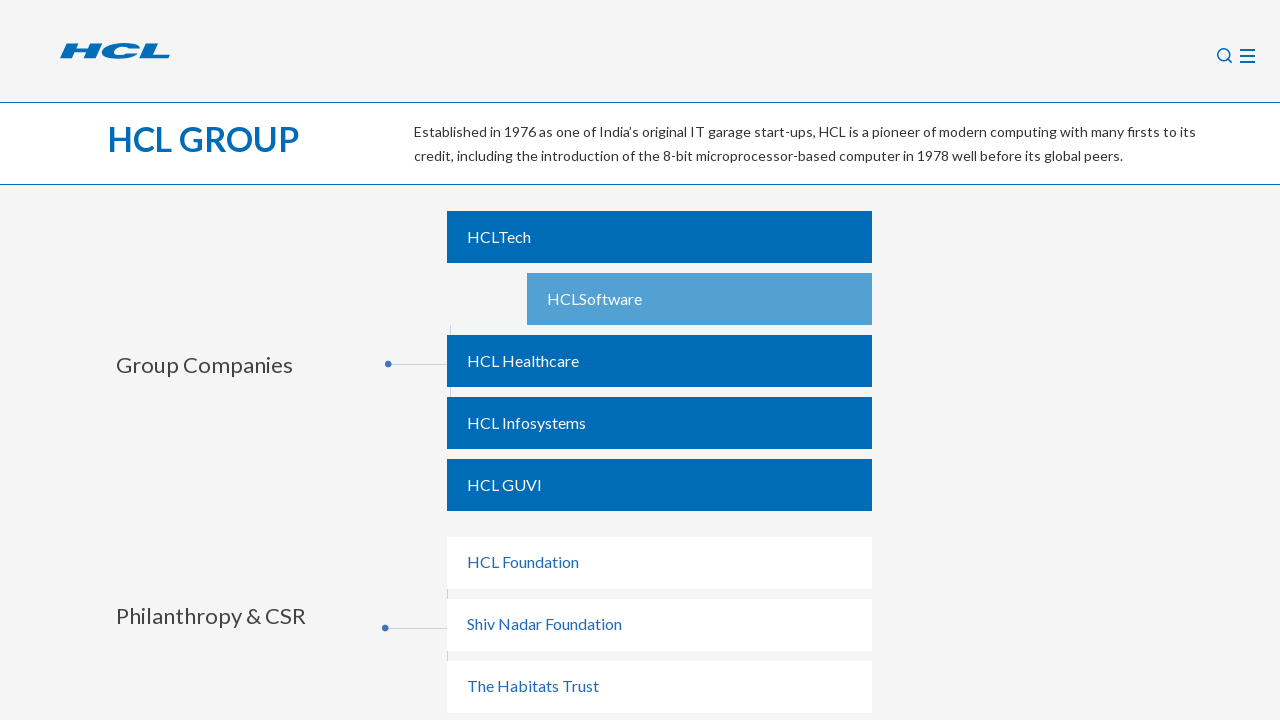